Tests password generator by entering master password "hello" and site "google.com", then clicking generate button

Starting URL: http://angel.net/~nic/passwd.current.html

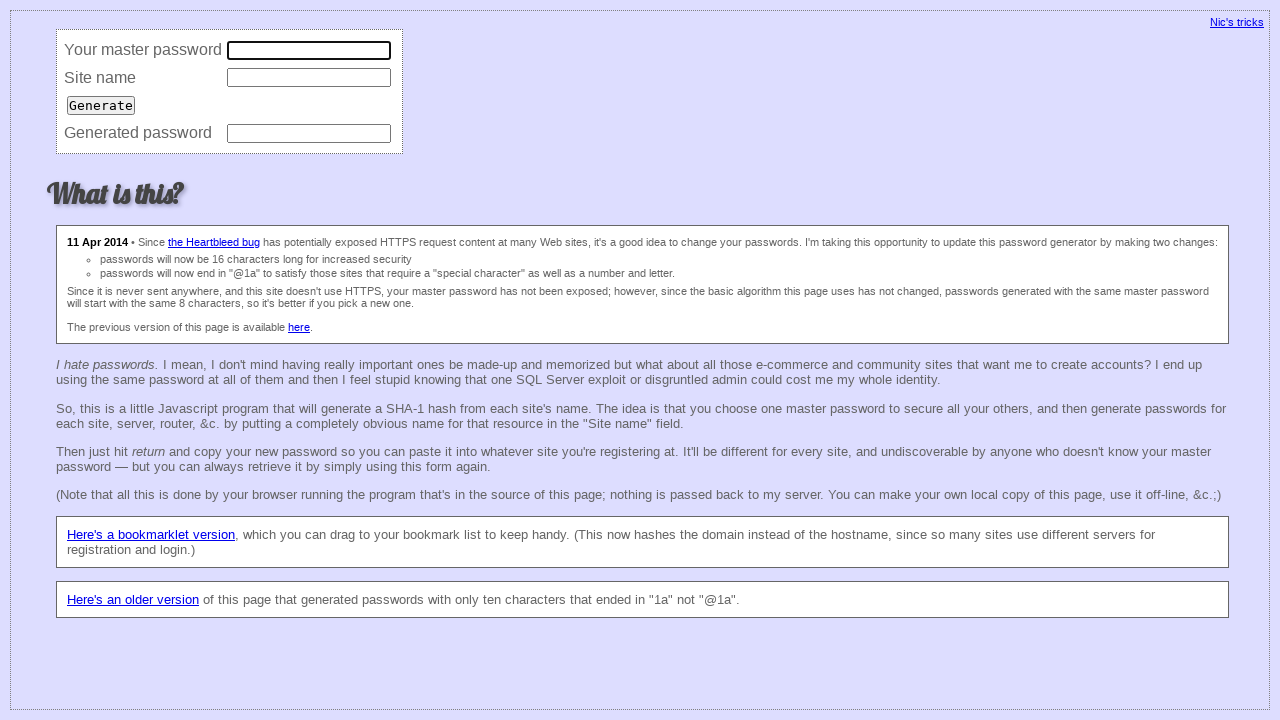

Entered master password 'hello' on input[name='master']
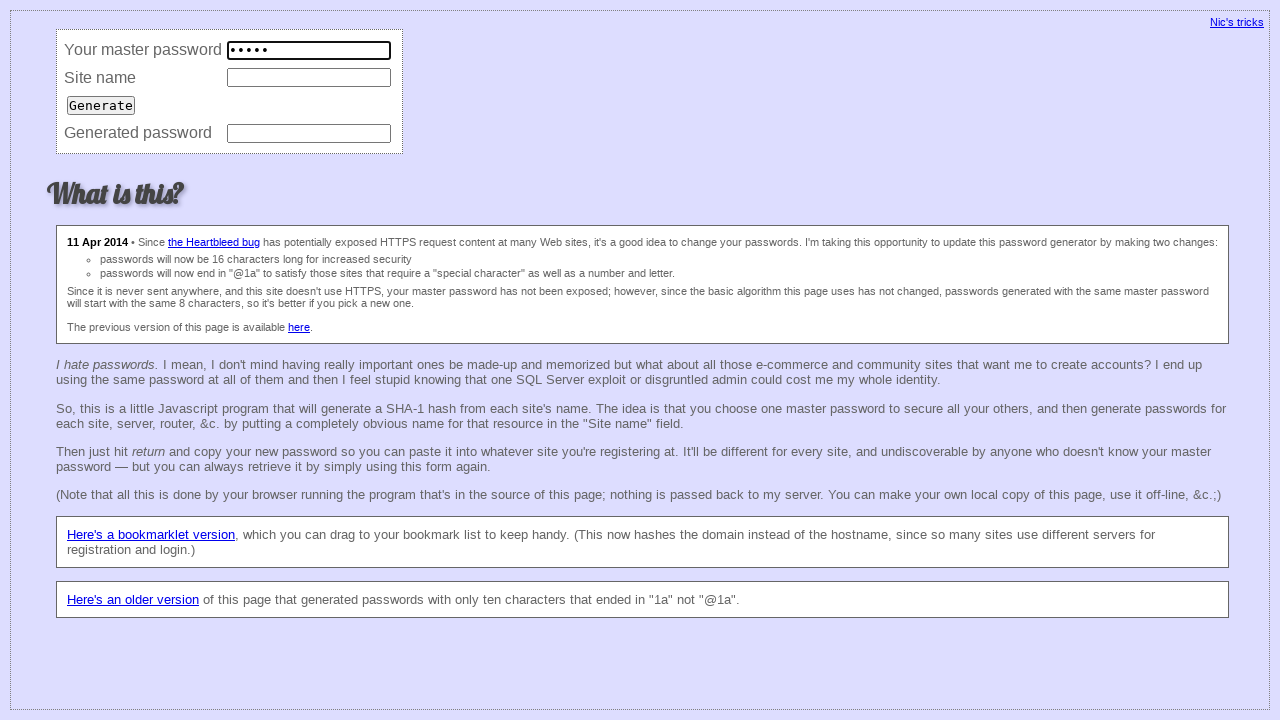

Entered site name 'google.com' on input[name='site']
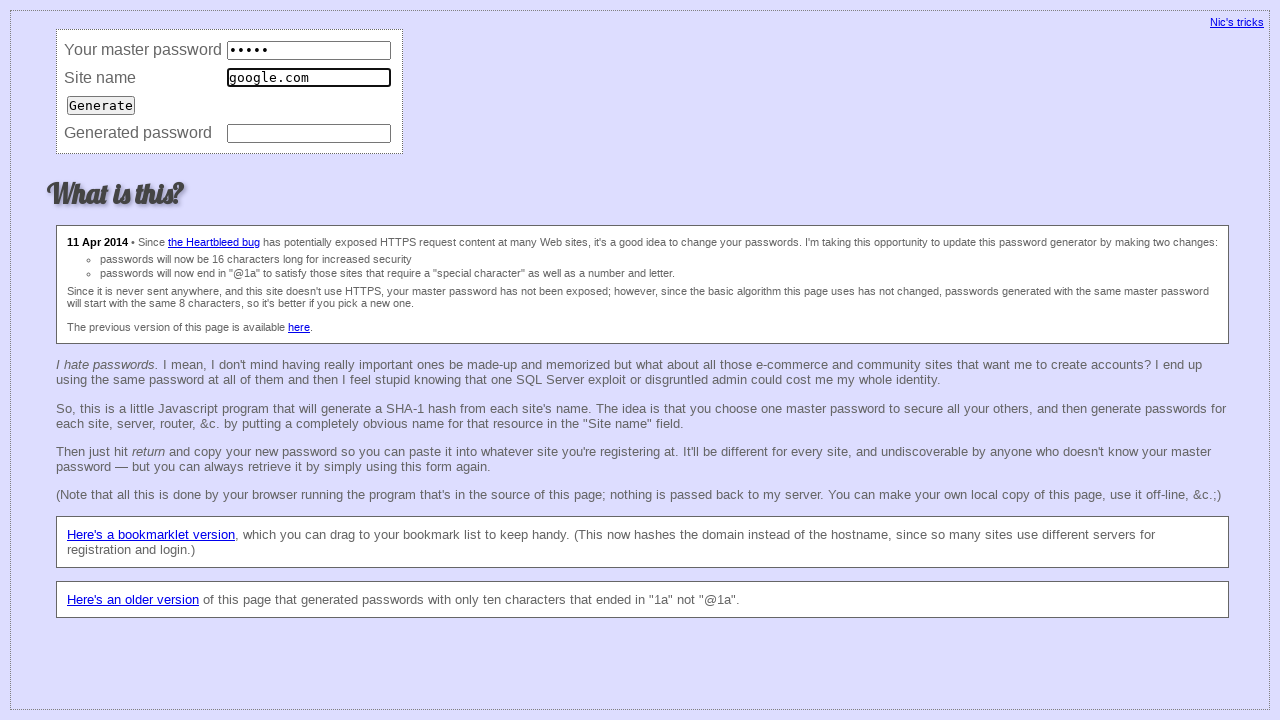

Clicked generate button at (101, 105) on input[type='submit']
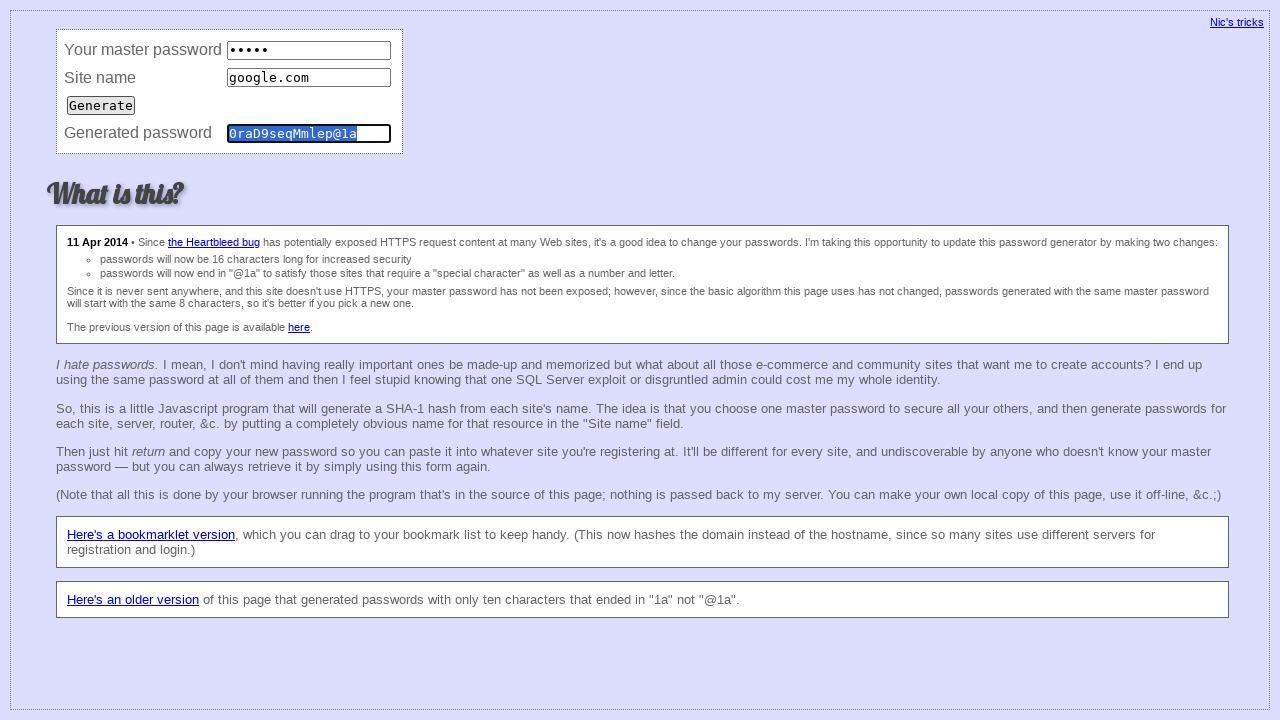

Password field appeared, indicating password was generated
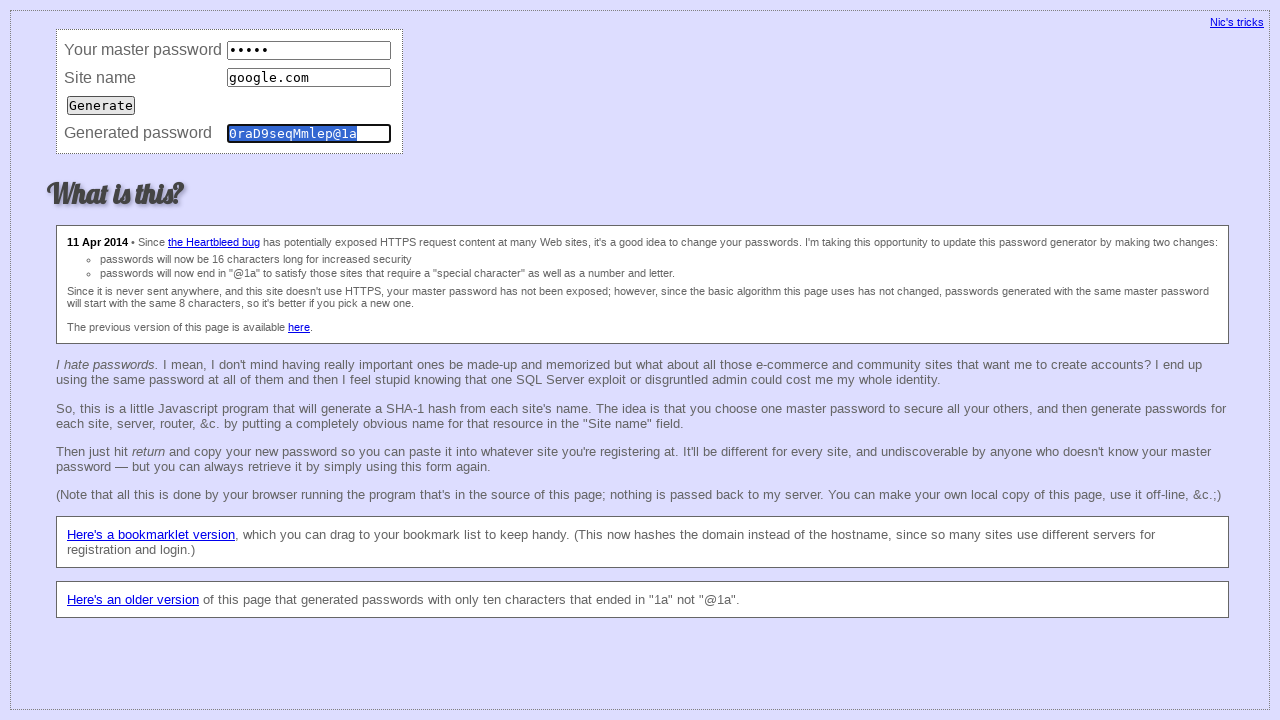

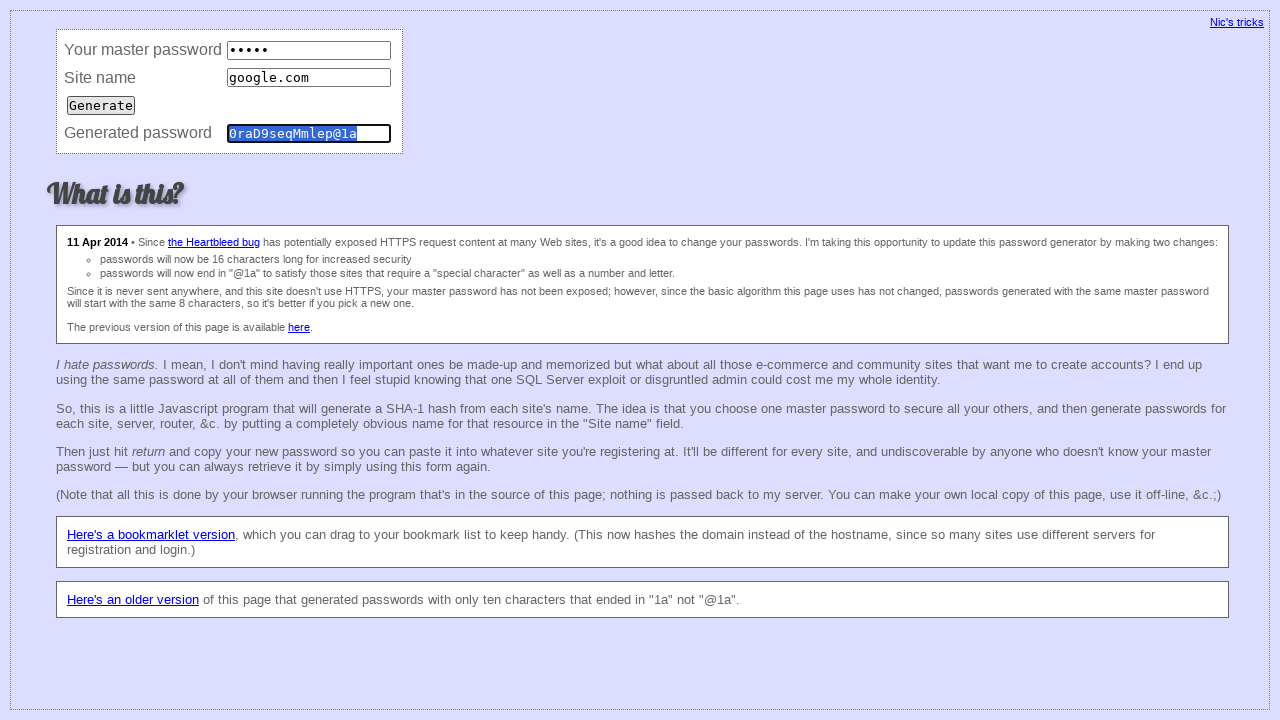